Tests page scrolling functionality using keyboard navigation keys

Starting URL: https://www.pazarama.com/

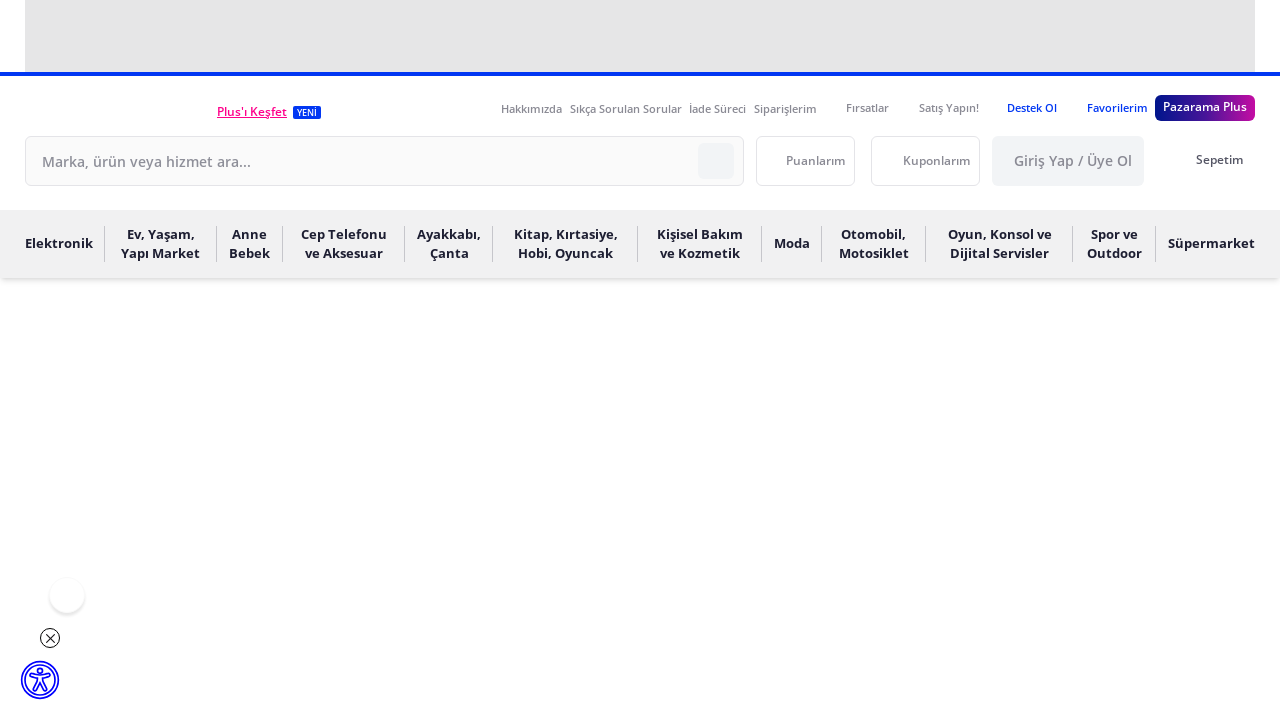

Pressed ArrowDown key to scroll down the page
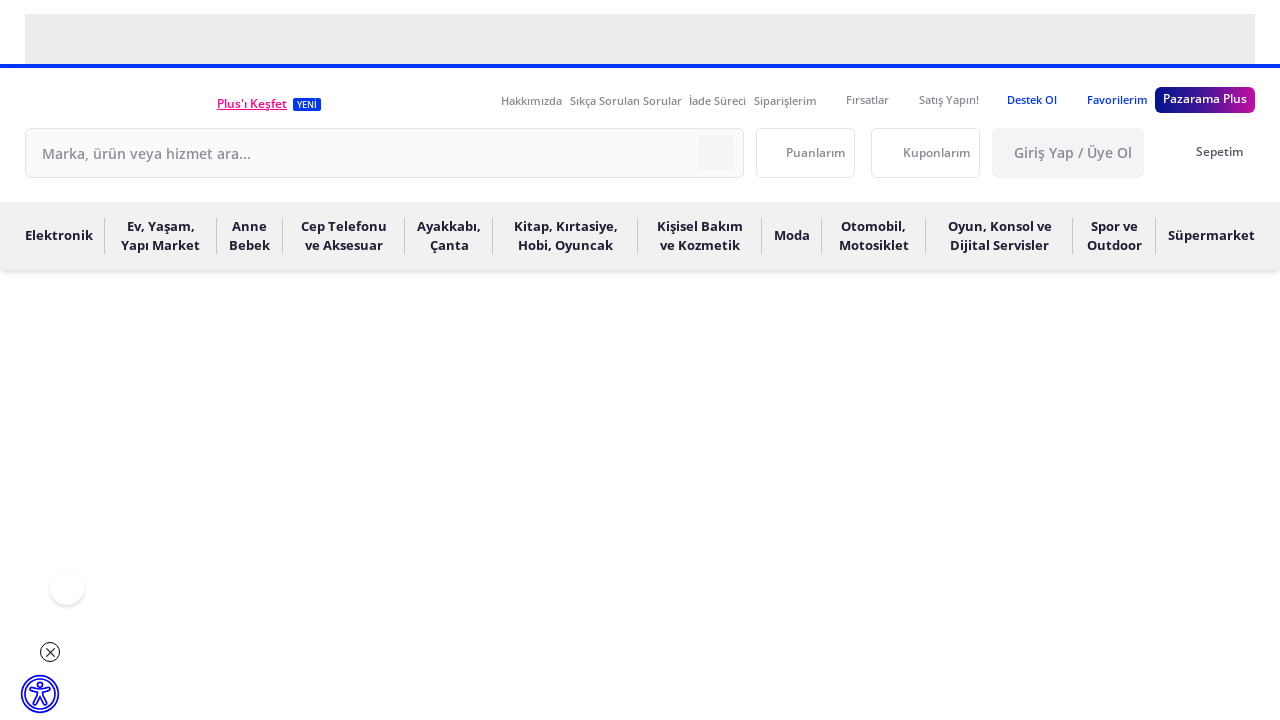

Pressed ArrowUp key to scroll up the page
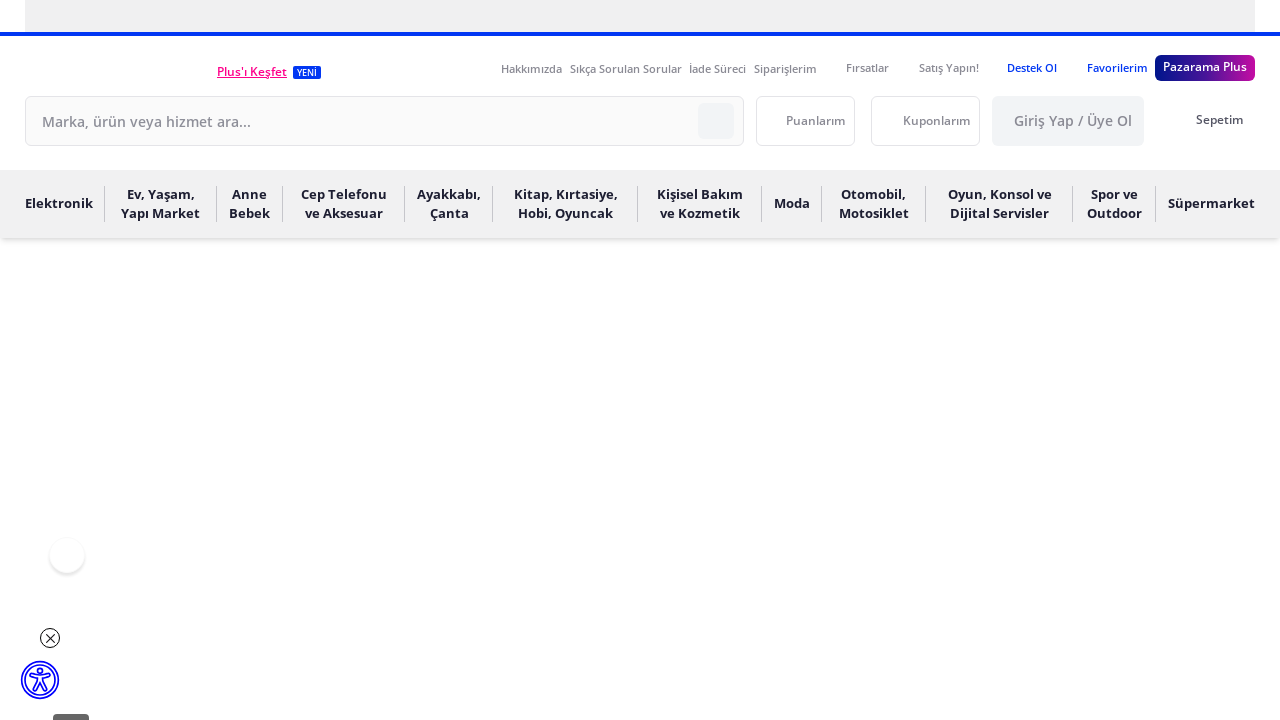

Pressed PageDown key to scroll down the page
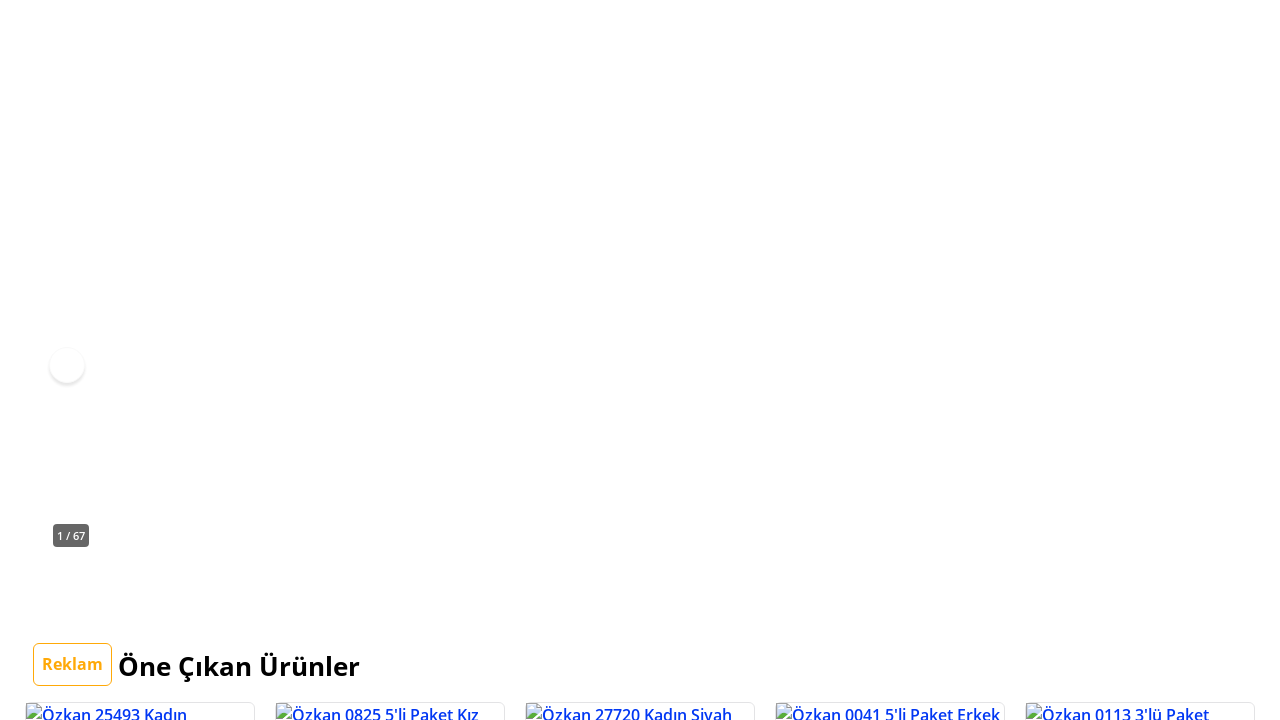

Pressed PageUp key to scroll up the page
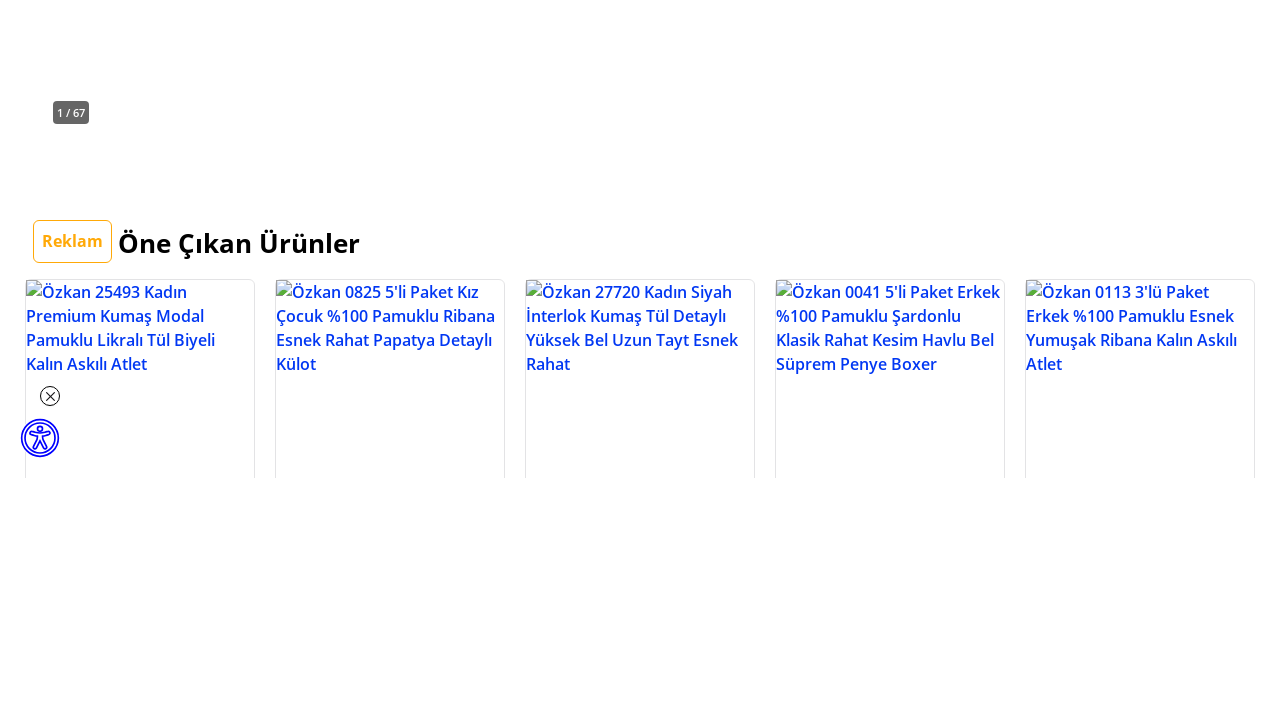

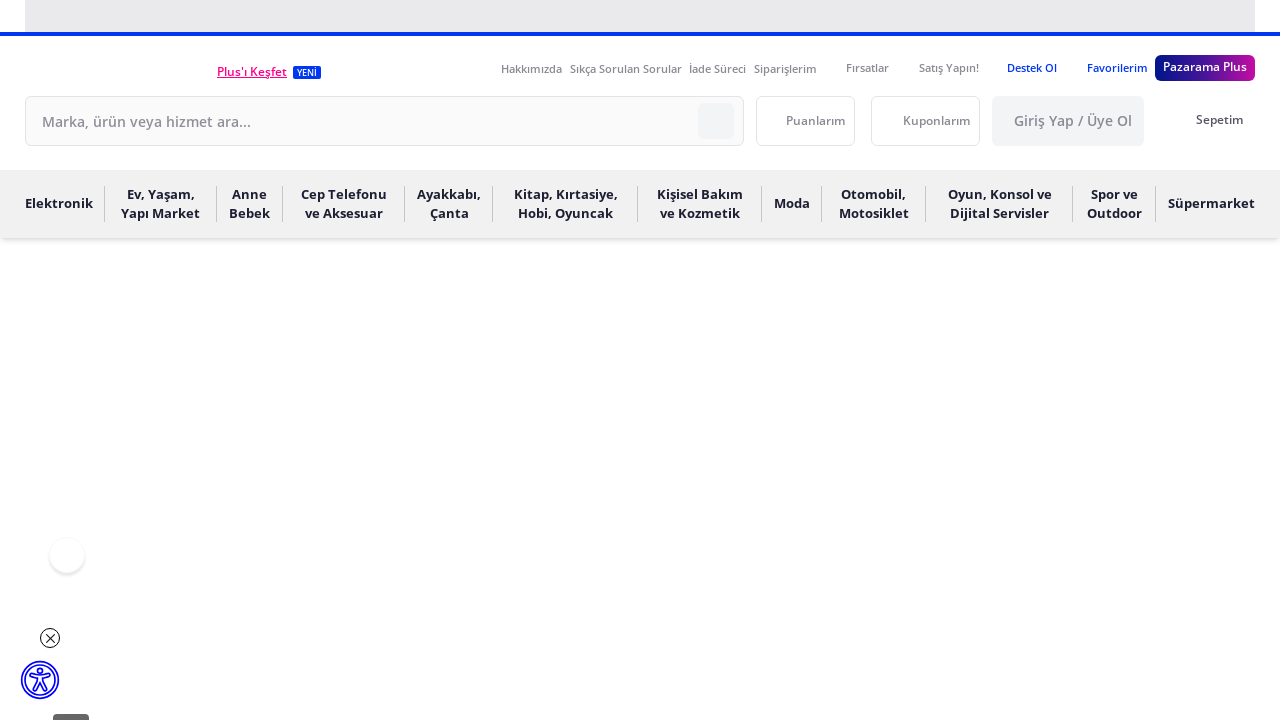